Tests radio button selection states and date field enablement on a travel booking form

Starting URL: https://rahulshettyacademy.com/dropdownsPractise/

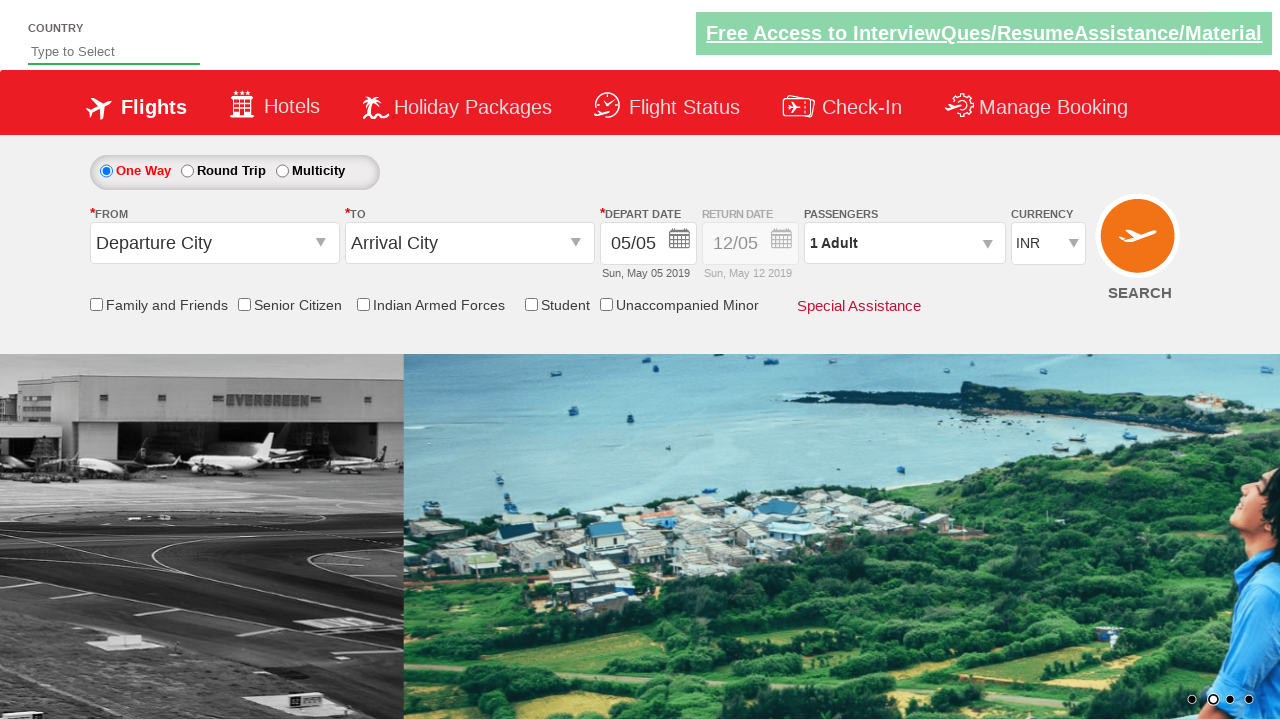

Checked if one-way trip radio button is selected
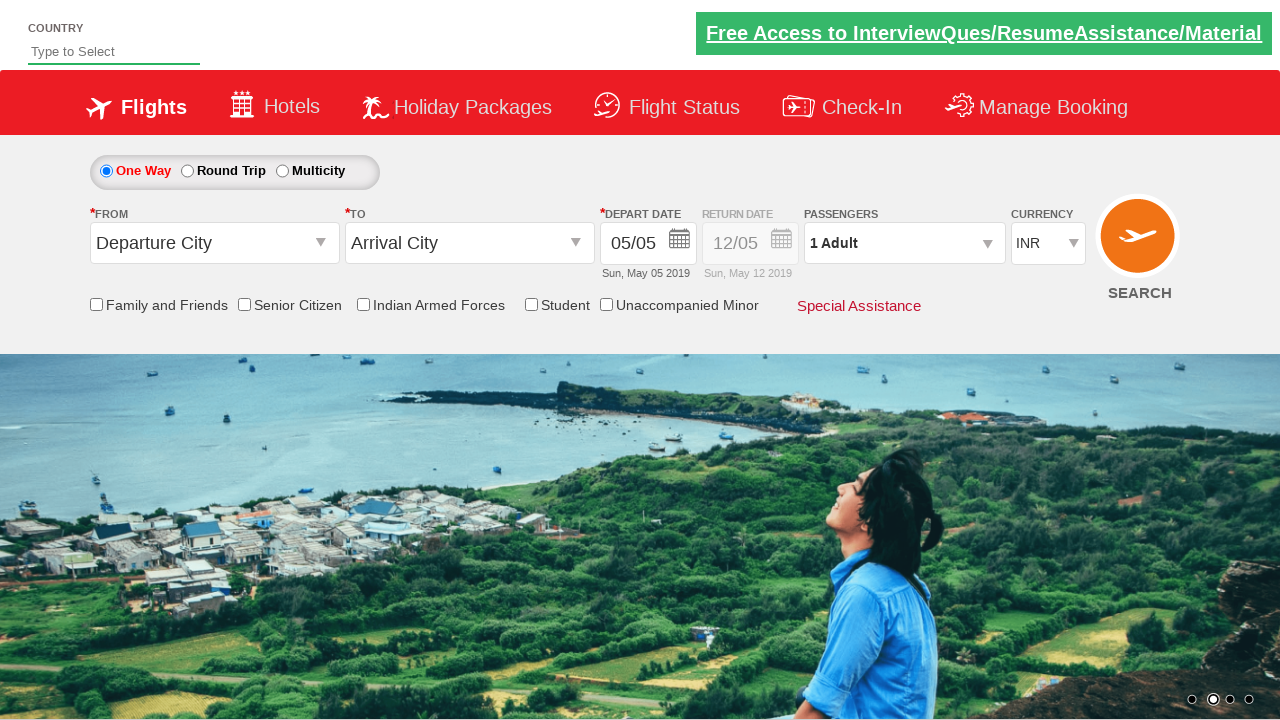

Checked if departure date field is enabled
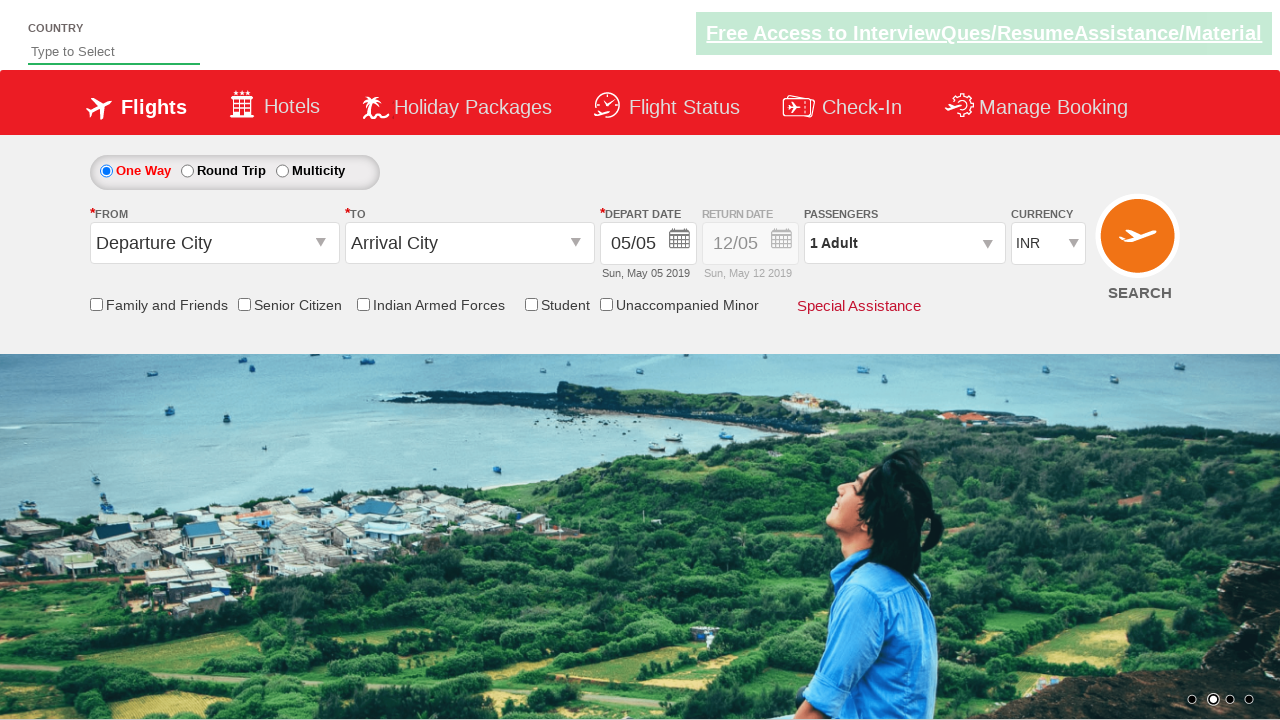

Checked if return date field is enabled
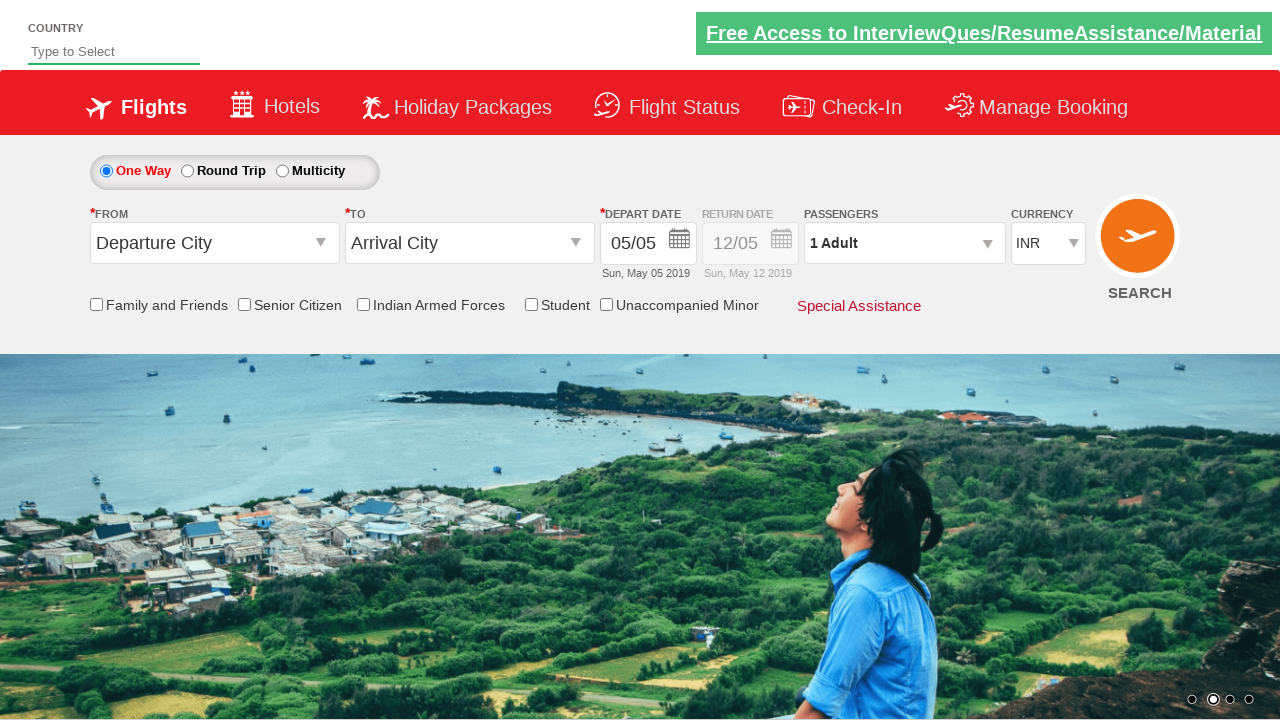

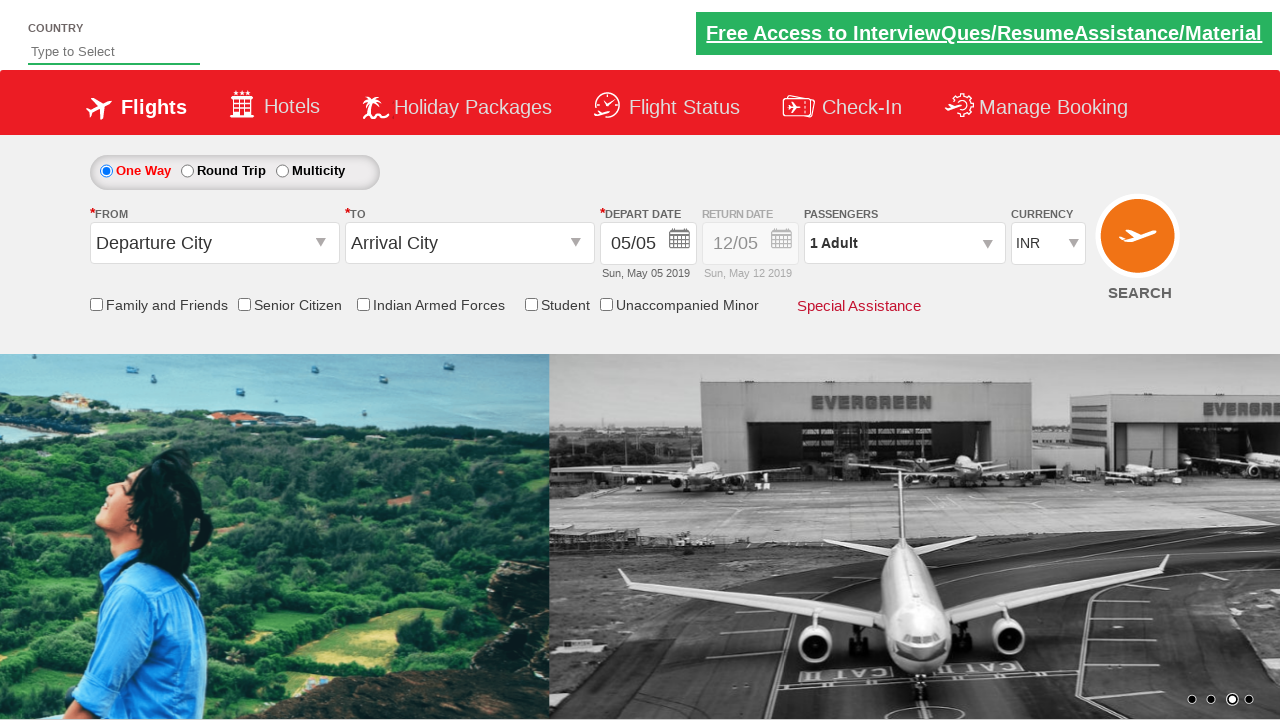